Tests navigation through multiple study and international pages by visiting each URL in sequence

Starting URL: https://www.flinders.edu.au/study

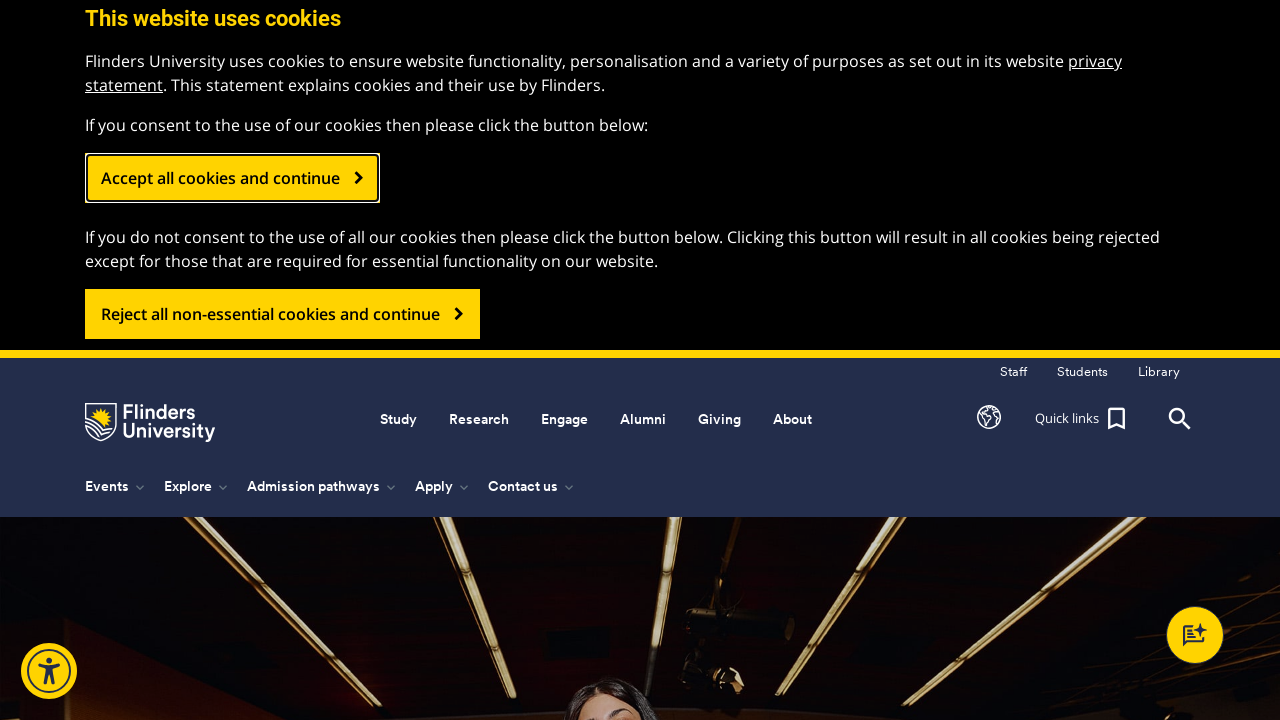

Initial study page DOM content loaded
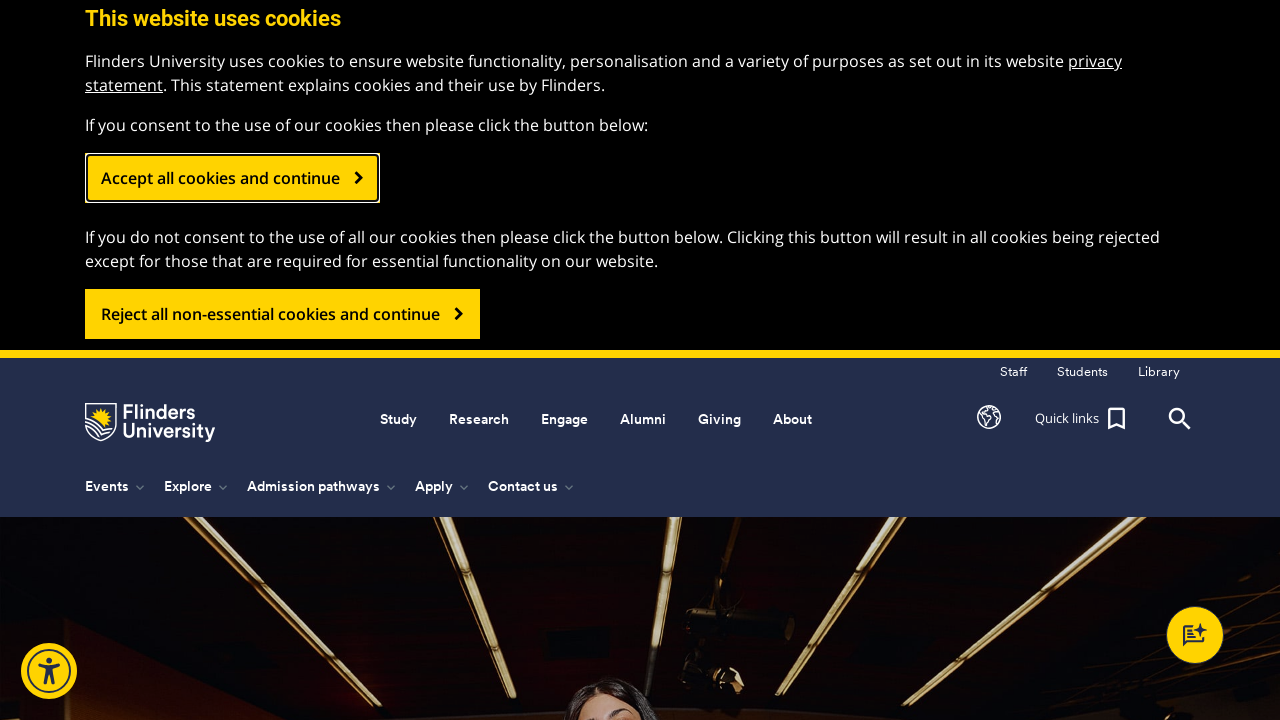

Navigated to arts study page
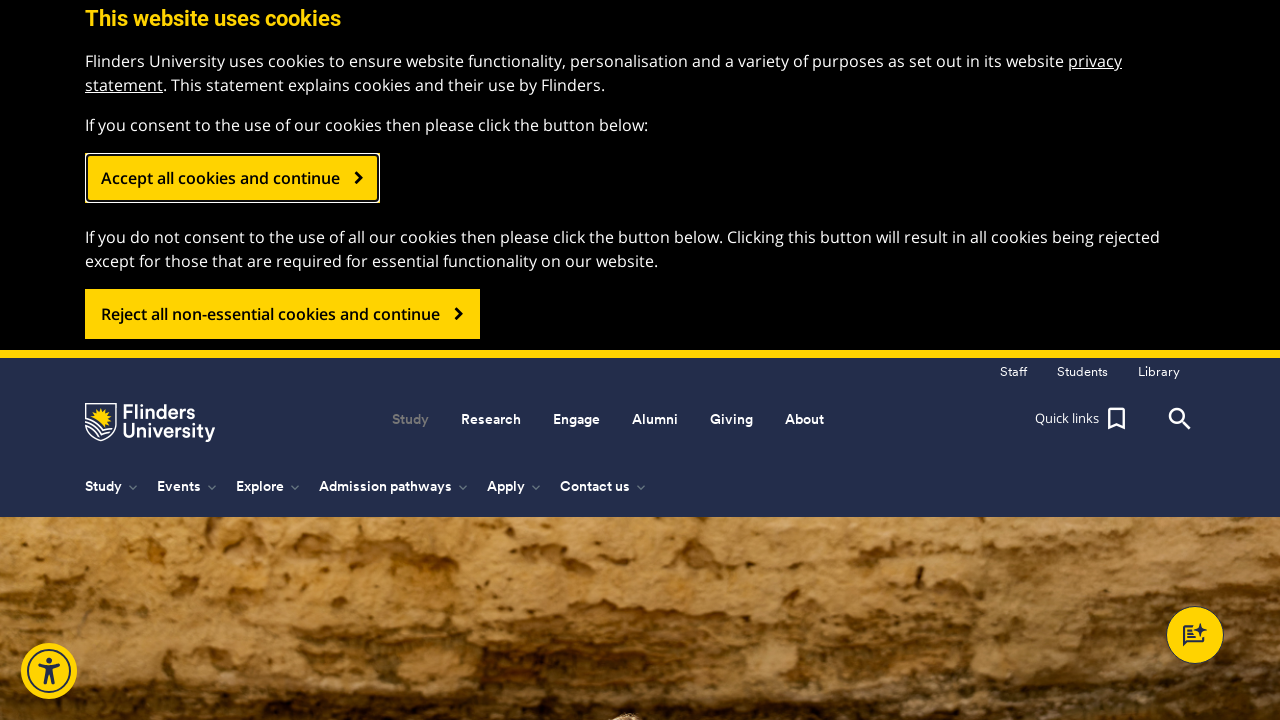

Arts study page DOM content loaded
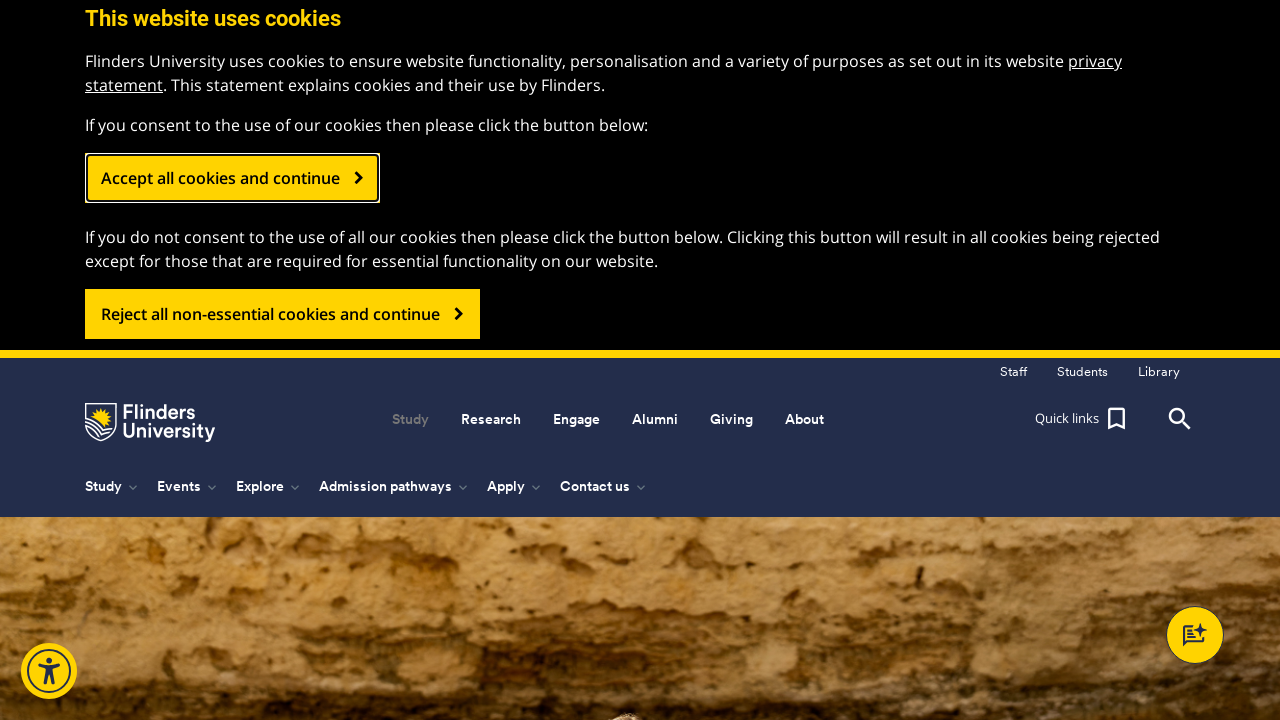

Navigated to business, commerce and management study page
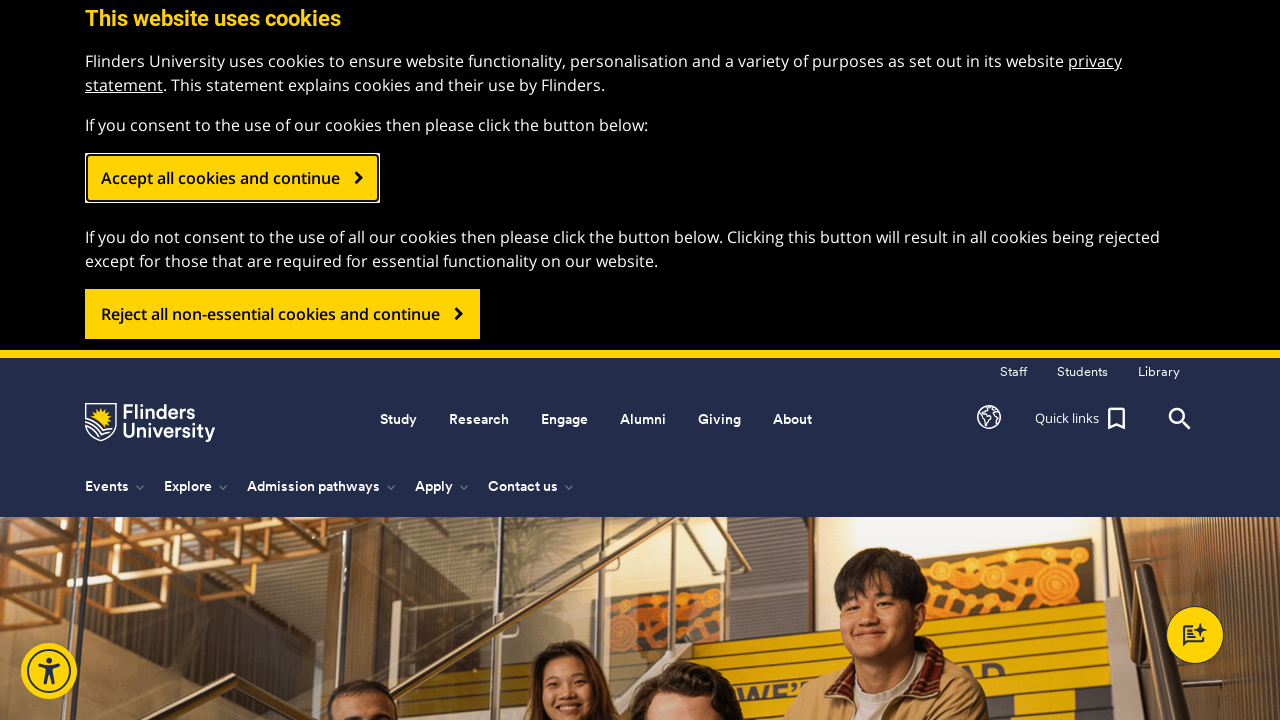

Business, commerce and management study page DOM content loaded
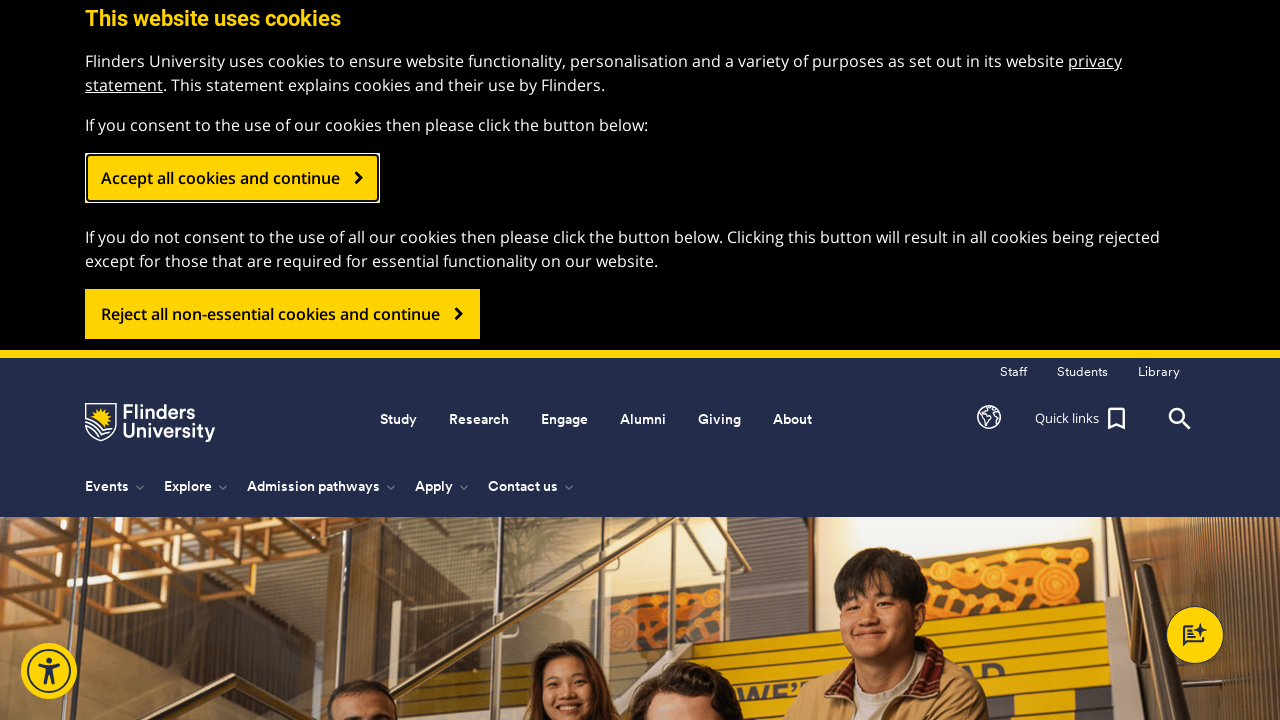

Navigated to international page
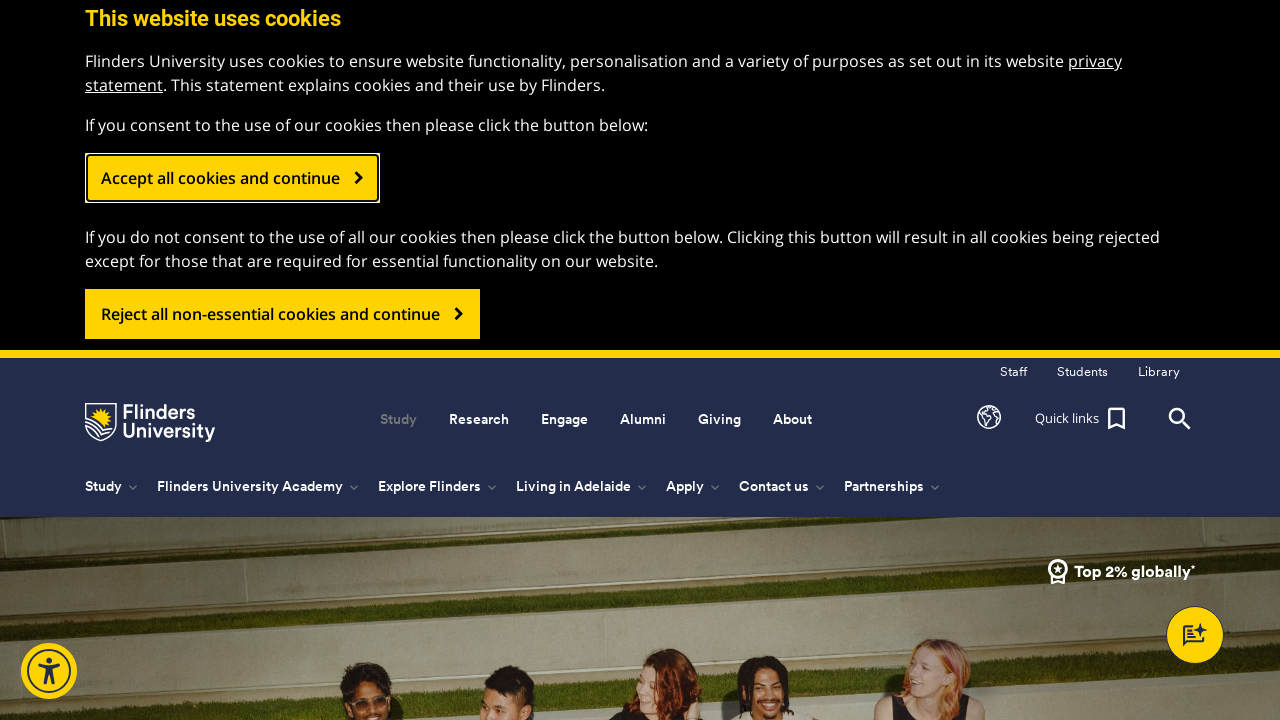

International page DOM content loaded
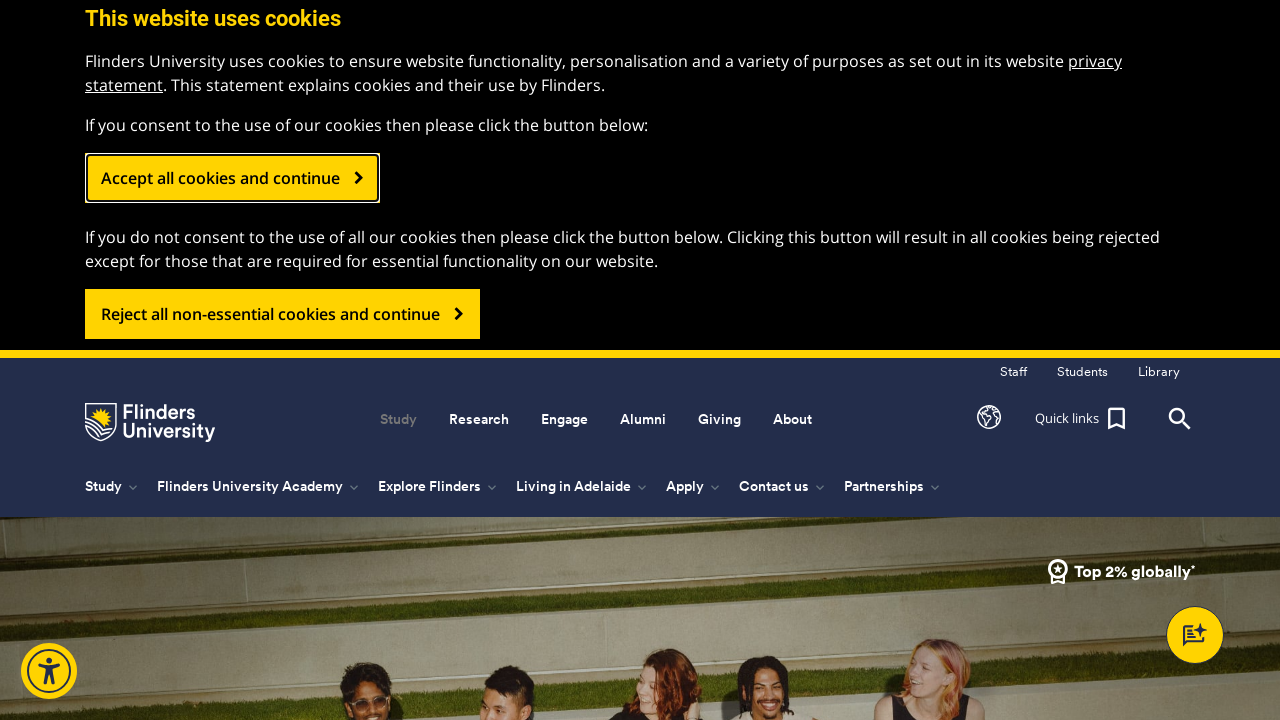

Navigated to international arts page
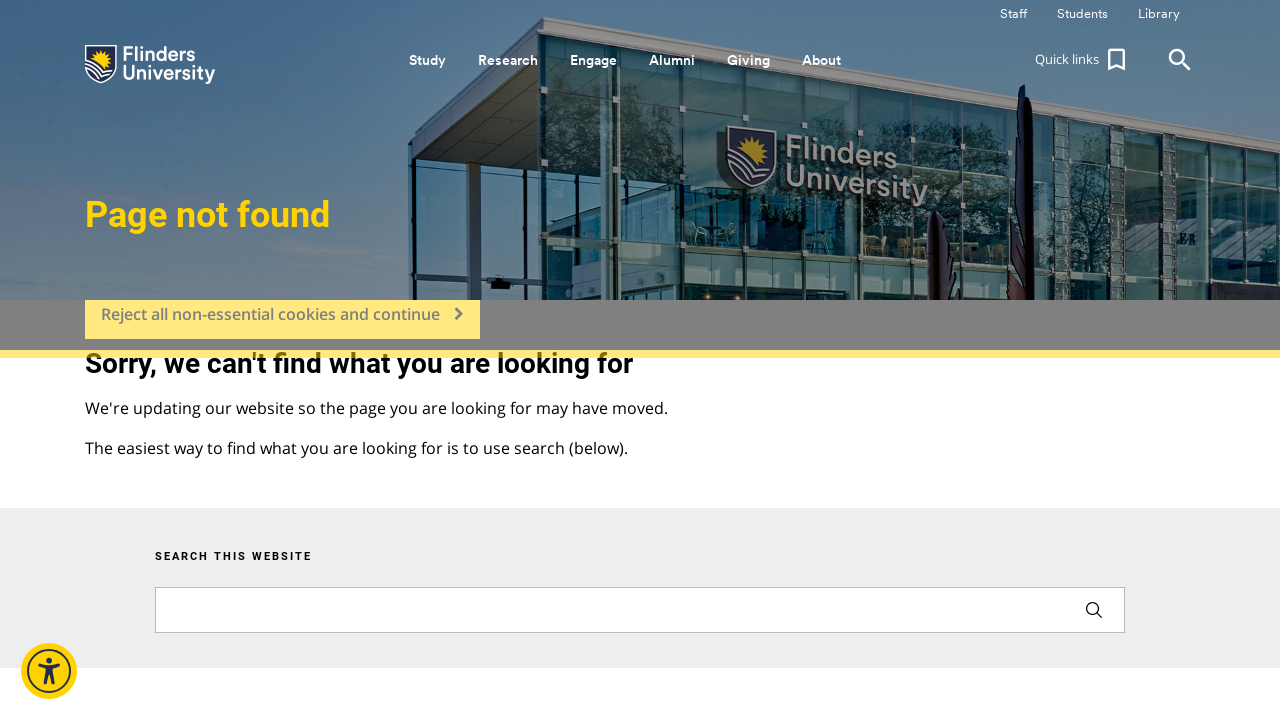

International arts page DOM content loaded
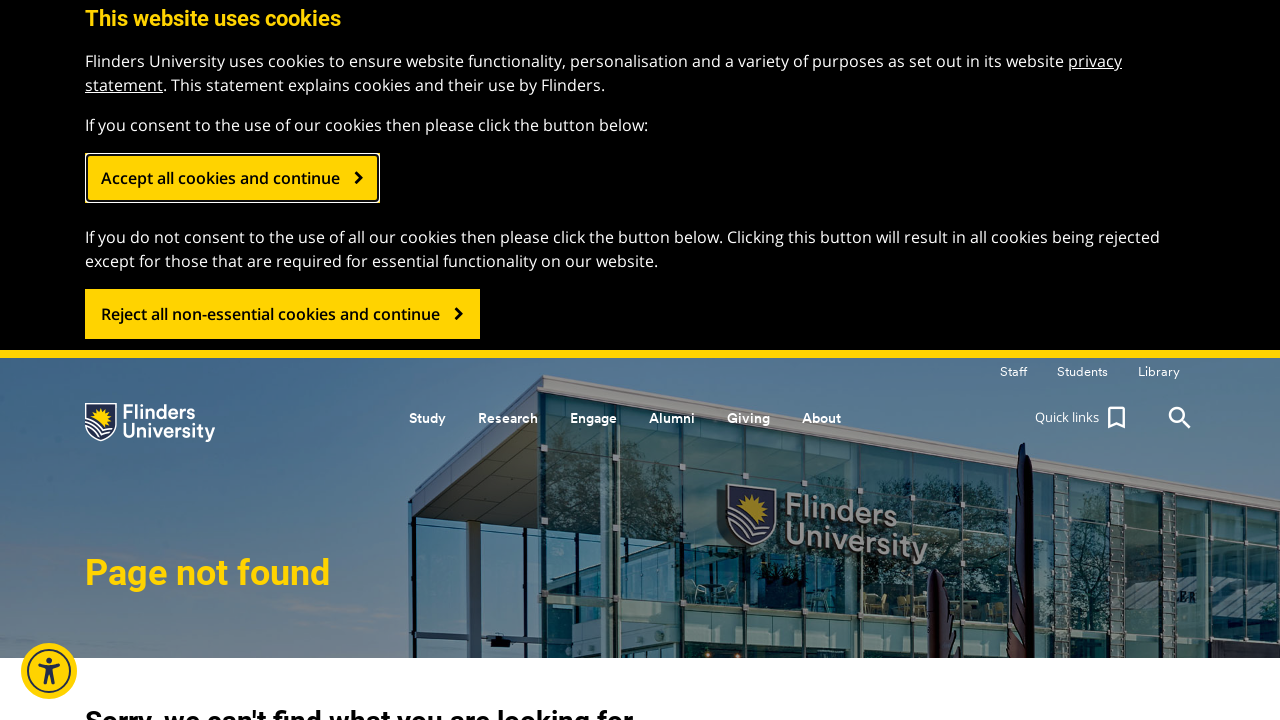

Navigated to international business, commerce and management page
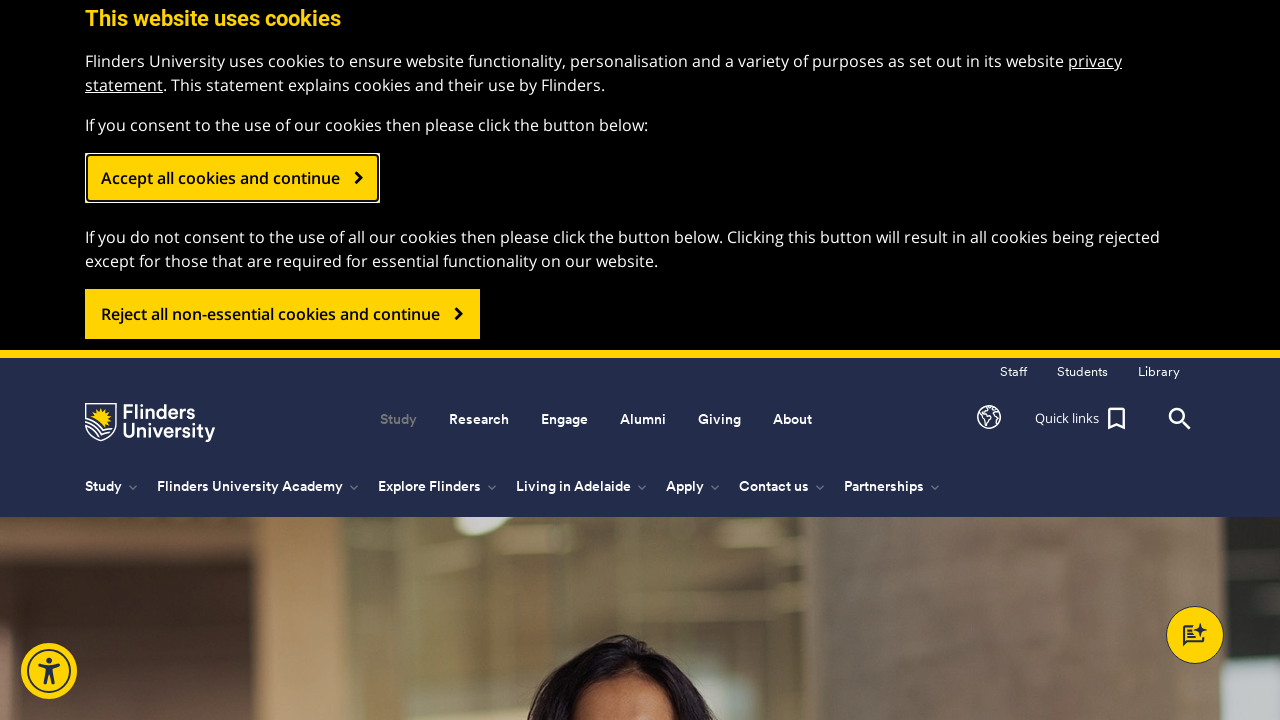

International business, commerce and management page DOM content loaded
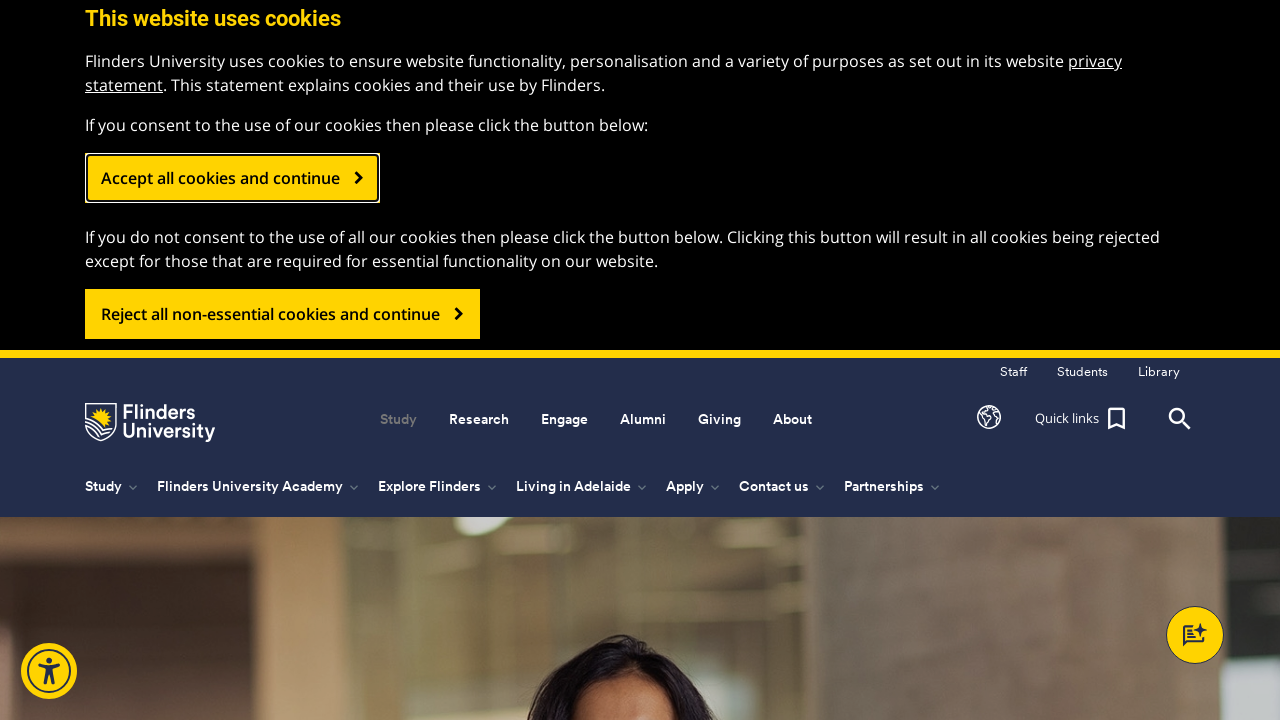

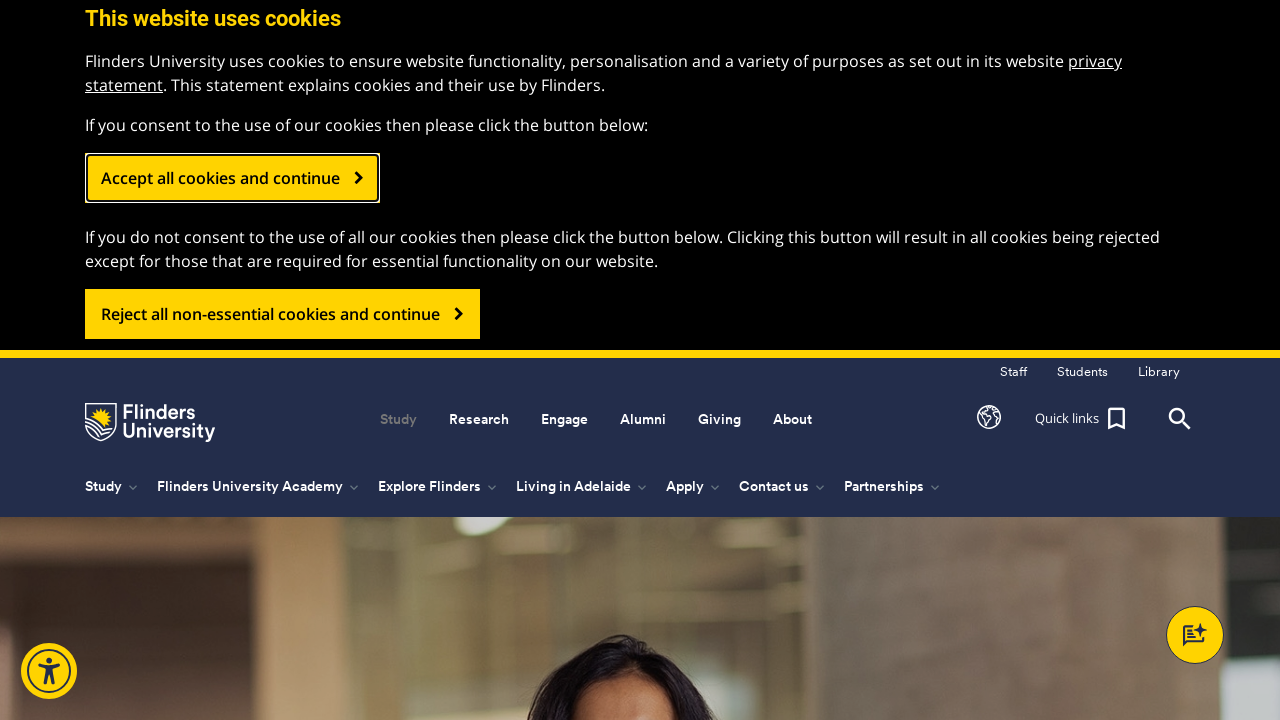